Tests interaction with two browser tabs by creating a todo item in one tab and opening a second tab to the same page

Starting URL: https://demo.playwright.dev/todomvc

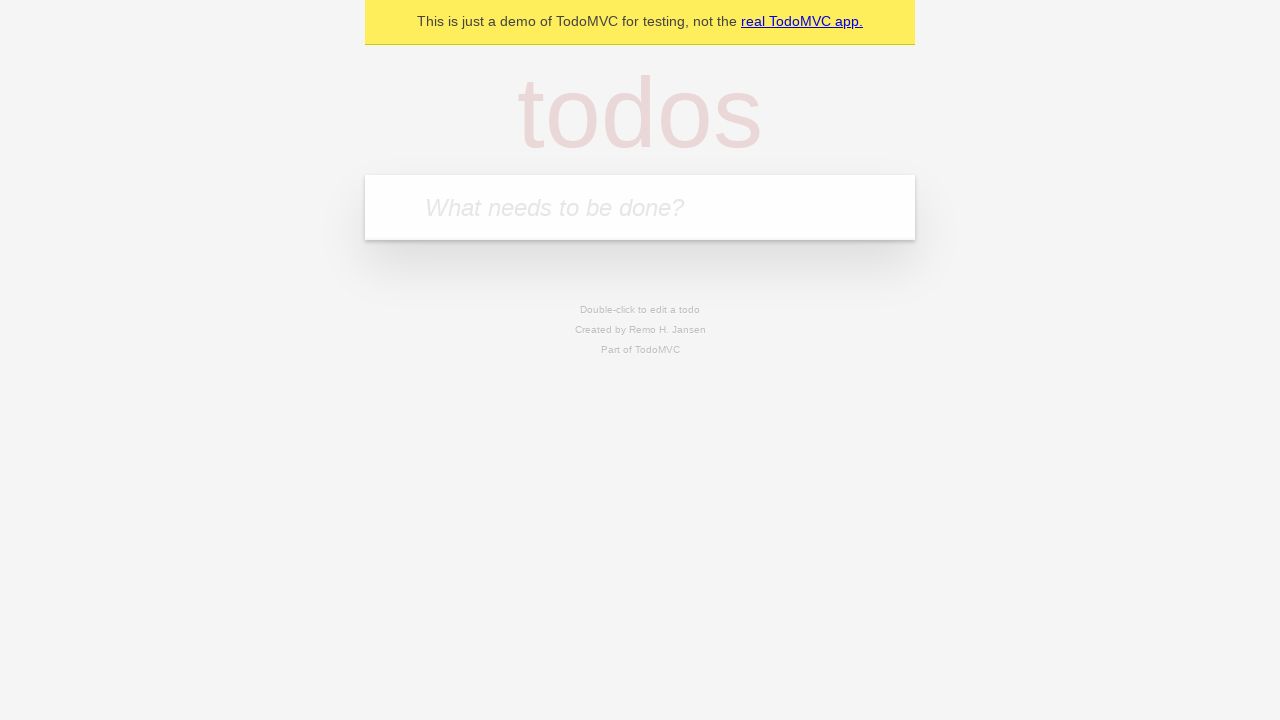

Filled new todo input with 'buy some cheese' on .new-todo
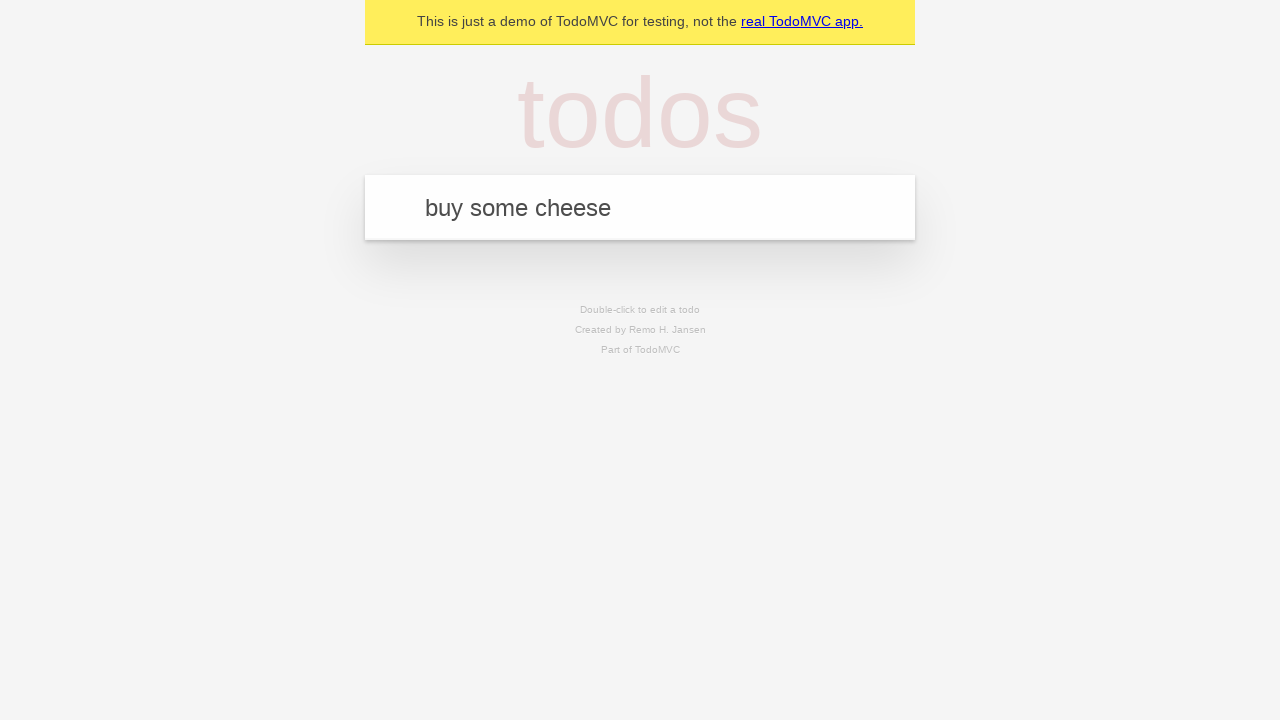

Pressed Enter to create todo item on .new-todo
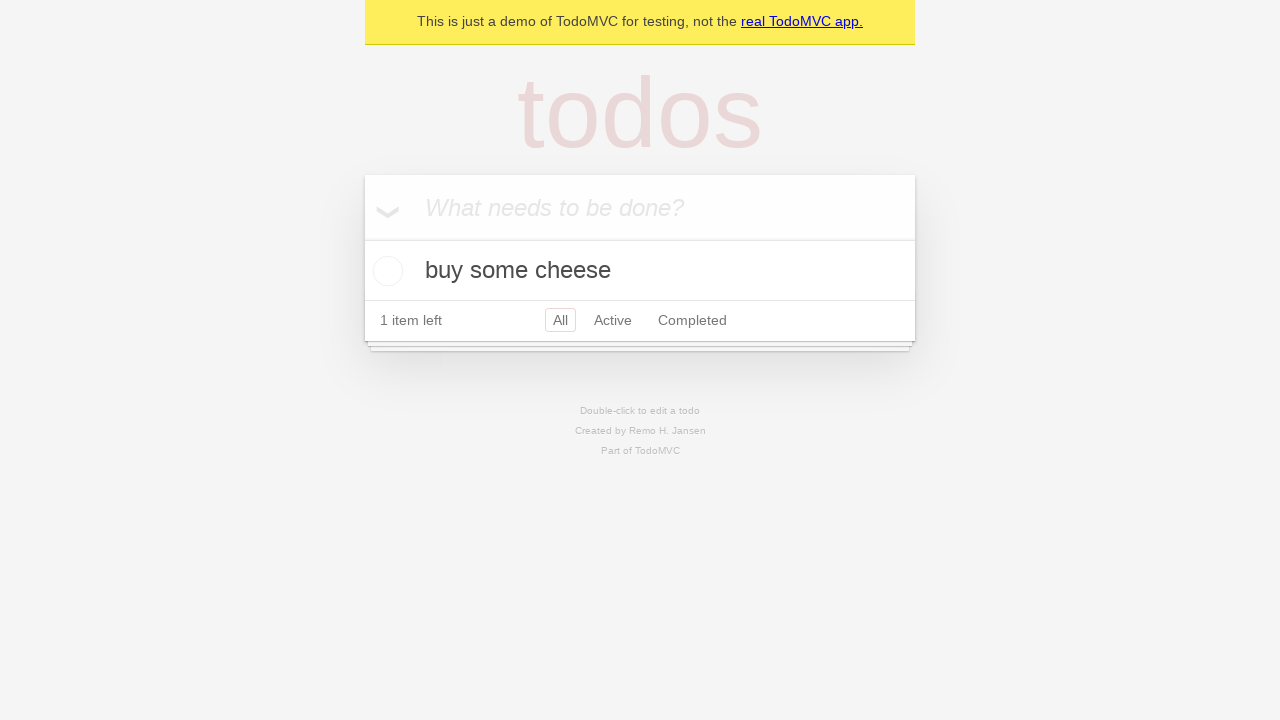

Opened a new browser tab
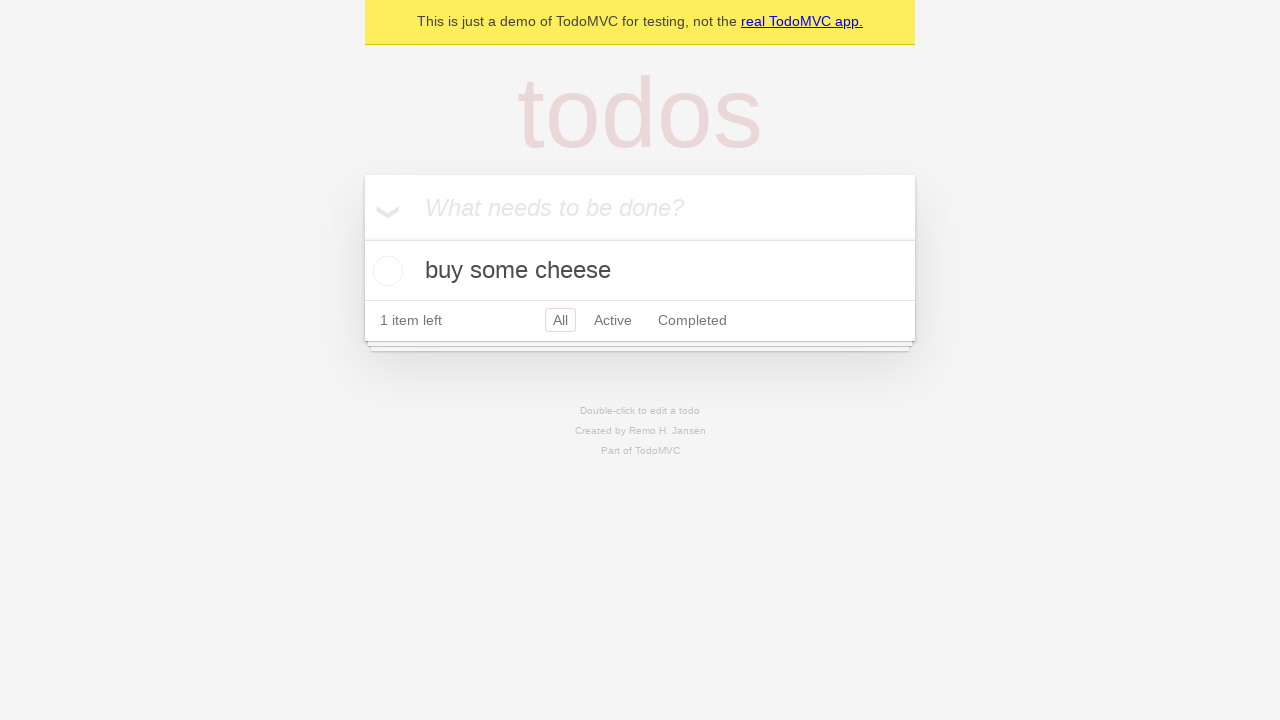

Navigated second tab to https://demo.playwright.dev/todomvc
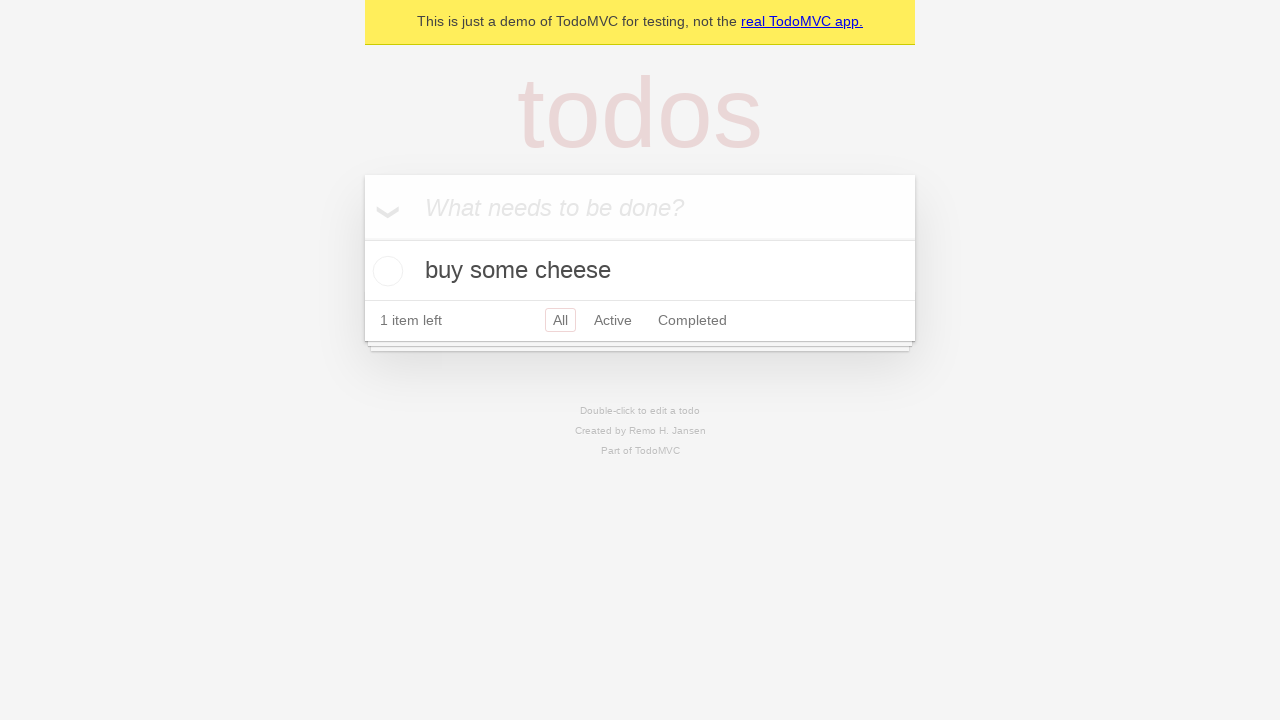

Verified todo item label is visible in first tab
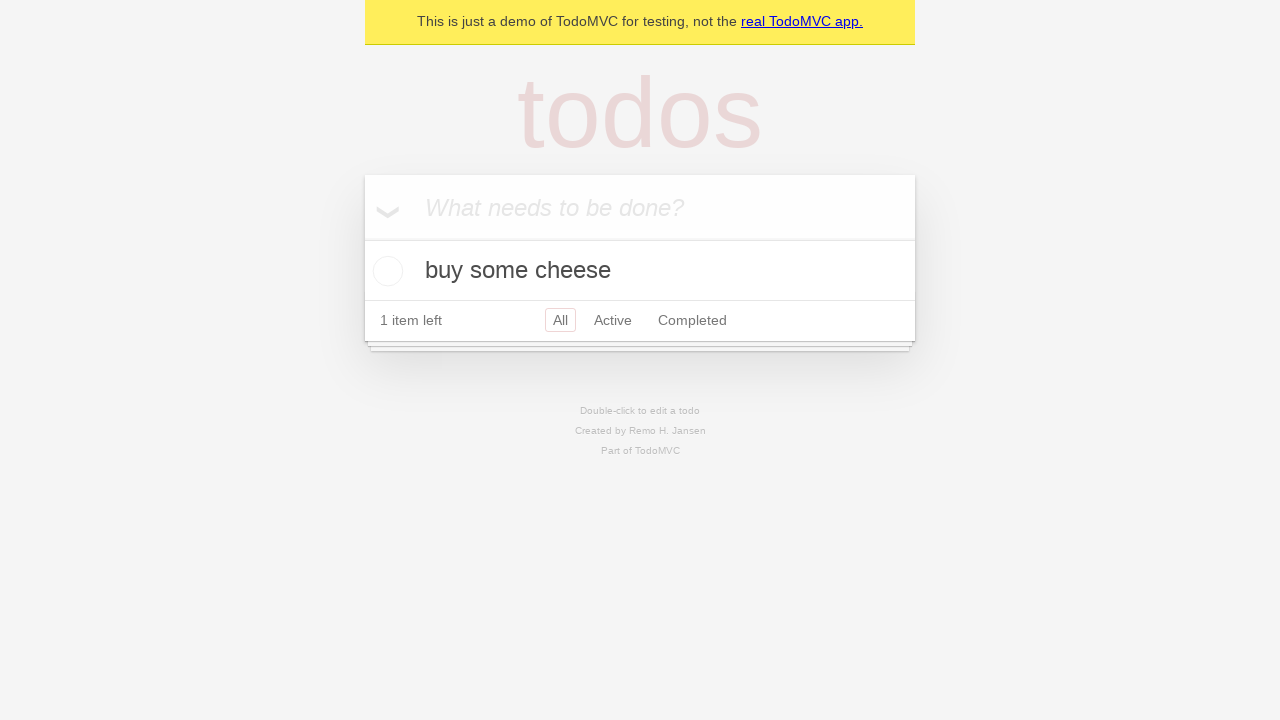

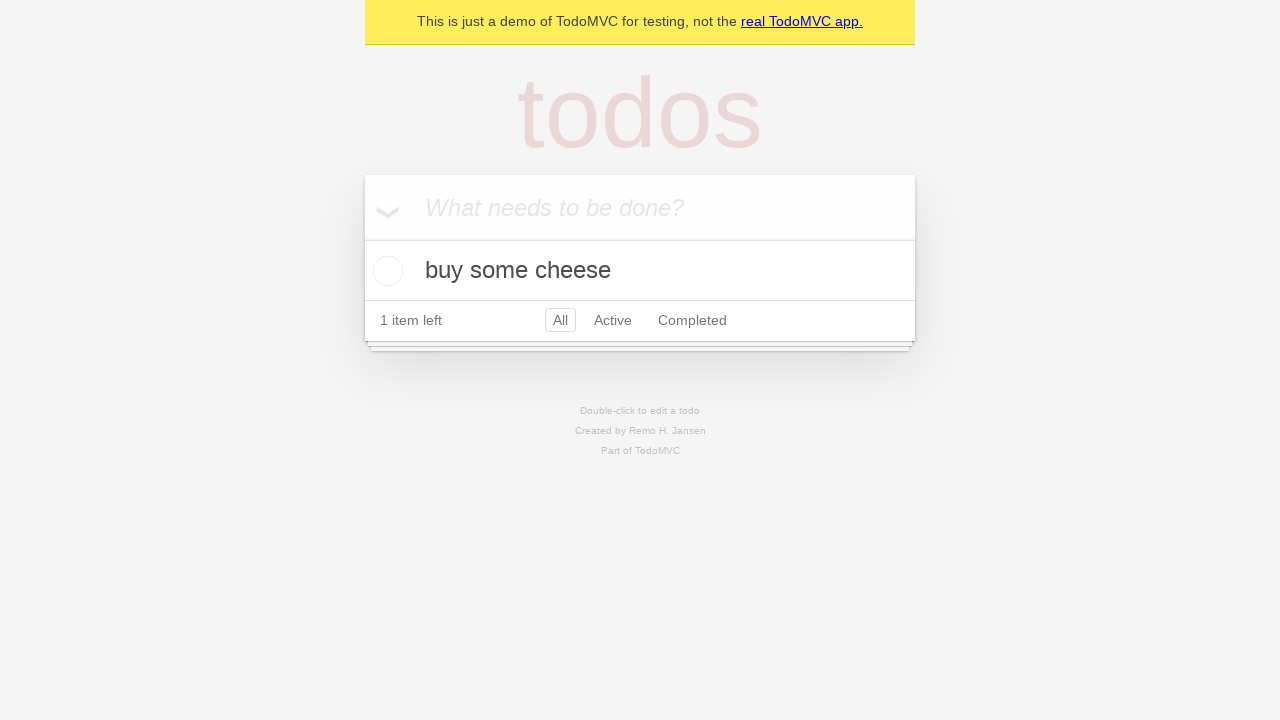